Tests form interaction by clearing and filling a name input field on the Selenium web form demo page

Starting URL: https://www.selenium.dev/selenium/web/web-form.html

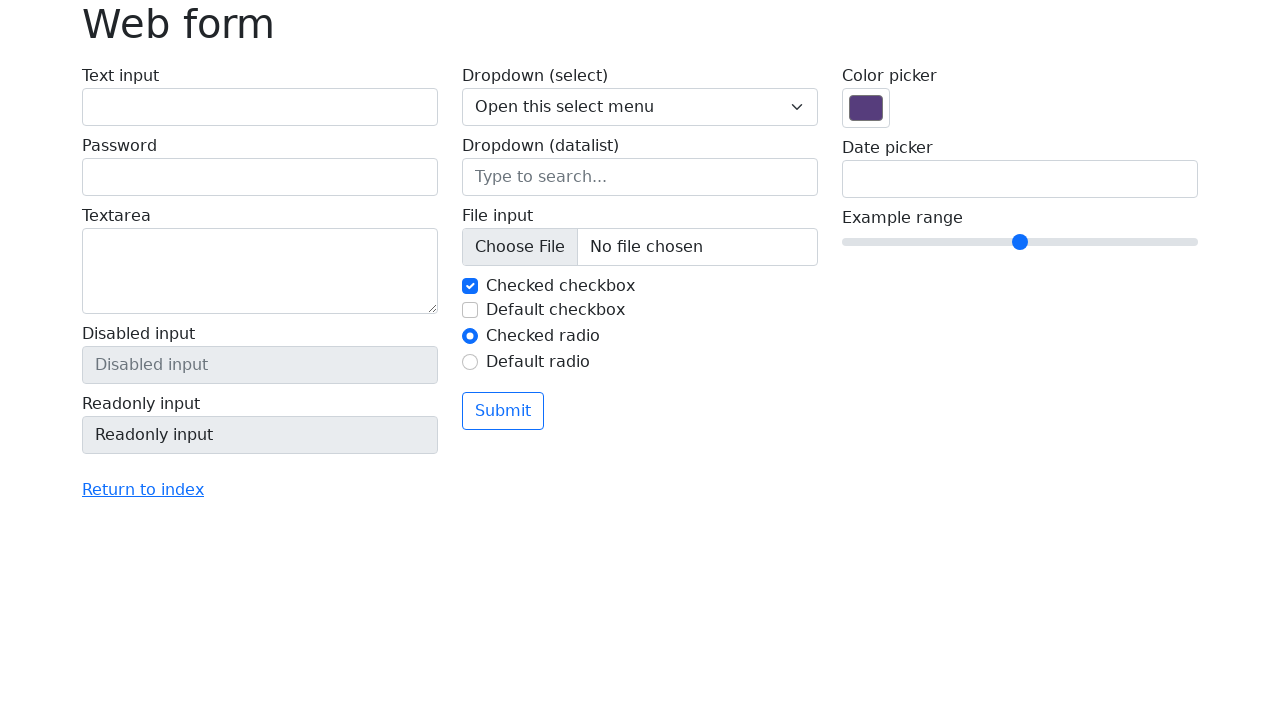

Located the name input field by ID 'my-text-id'
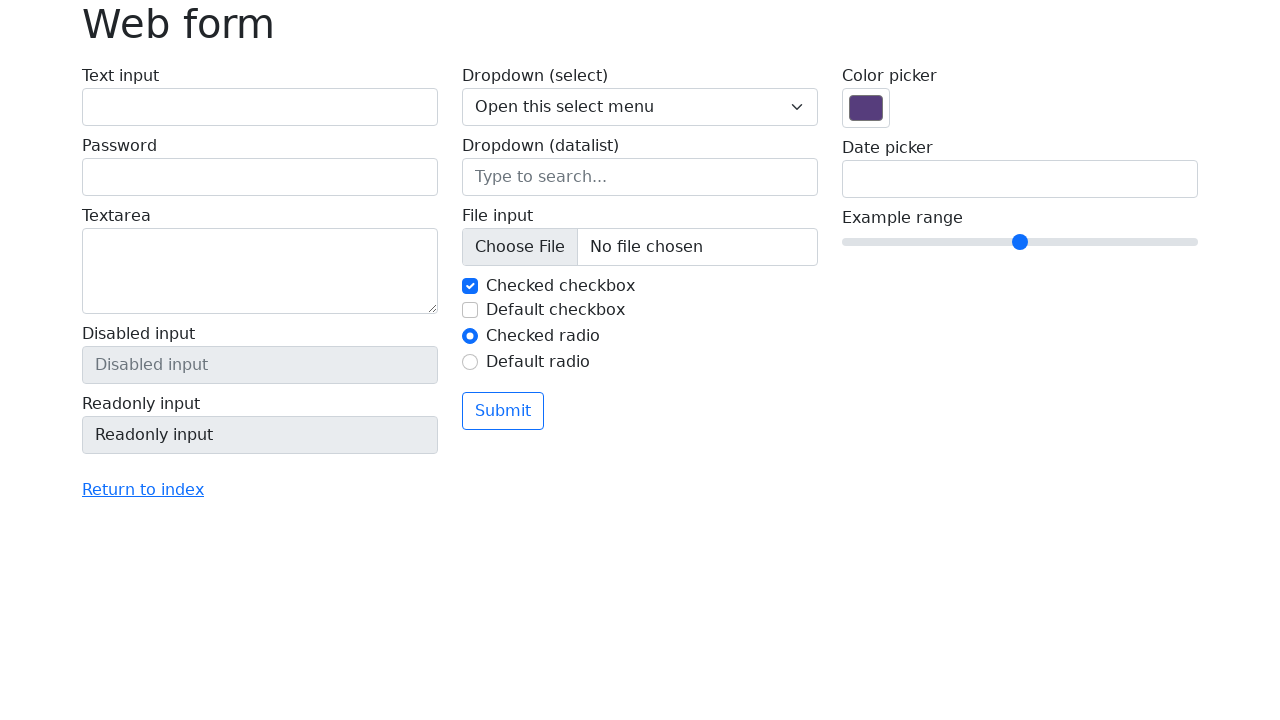

Cleared the name input field on #my-text-id
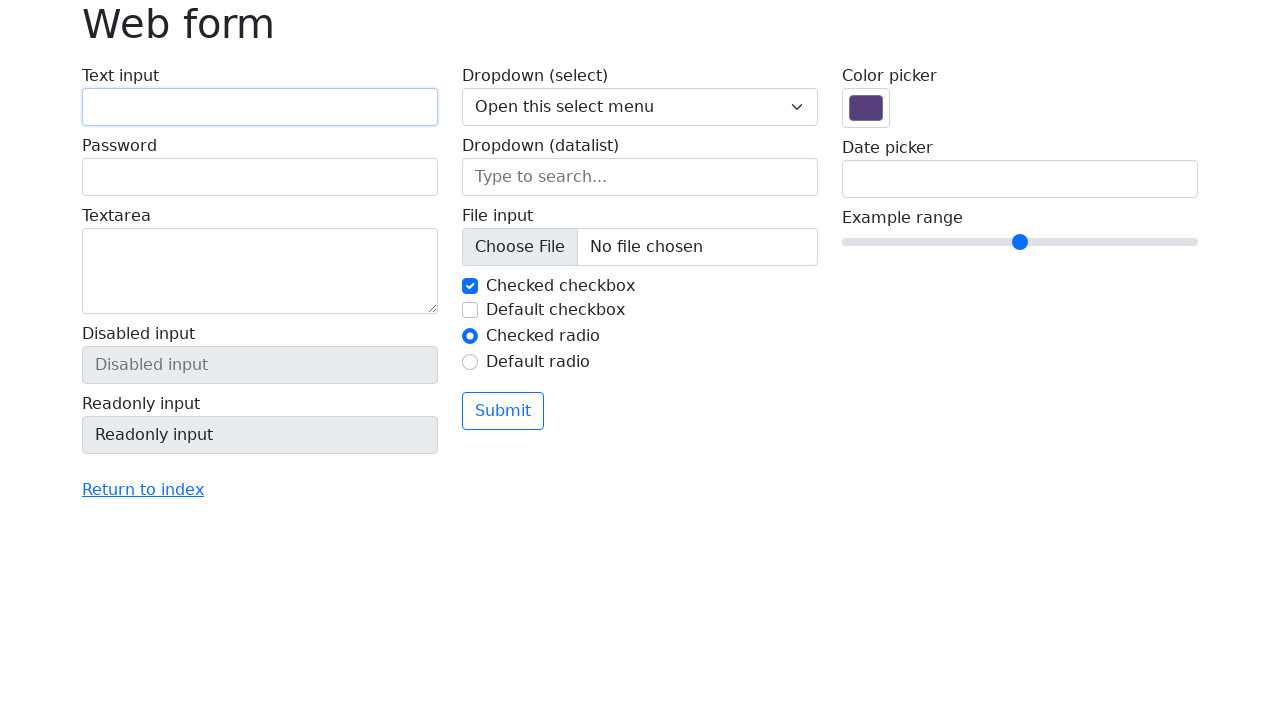

Filled the name input field with 'Sagabala' on #my-text-id
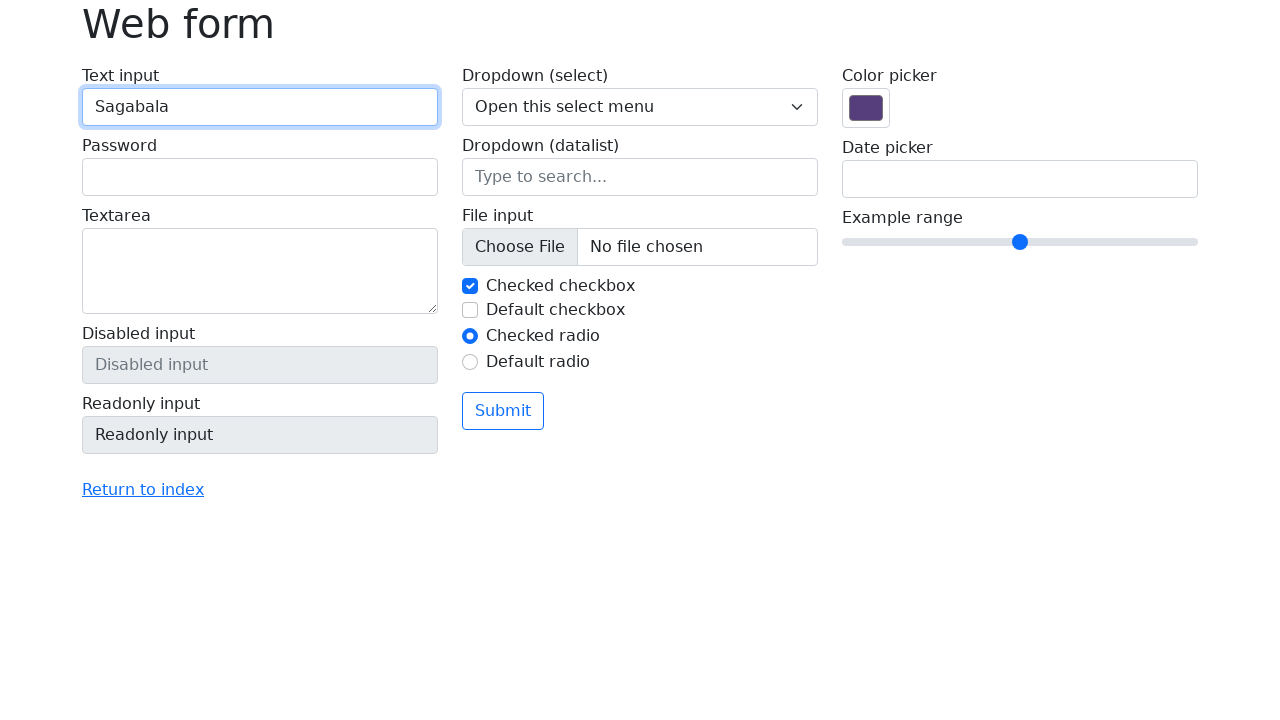

Verified that the name field contains 'Sagabala'
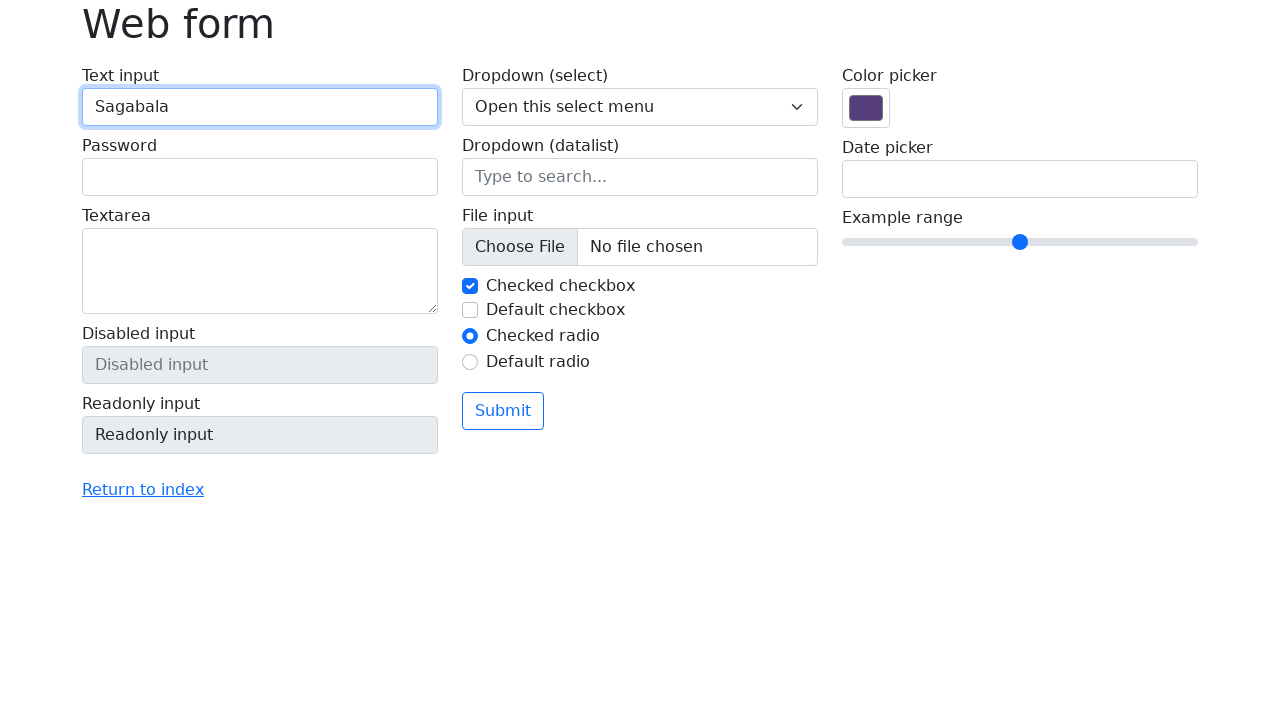

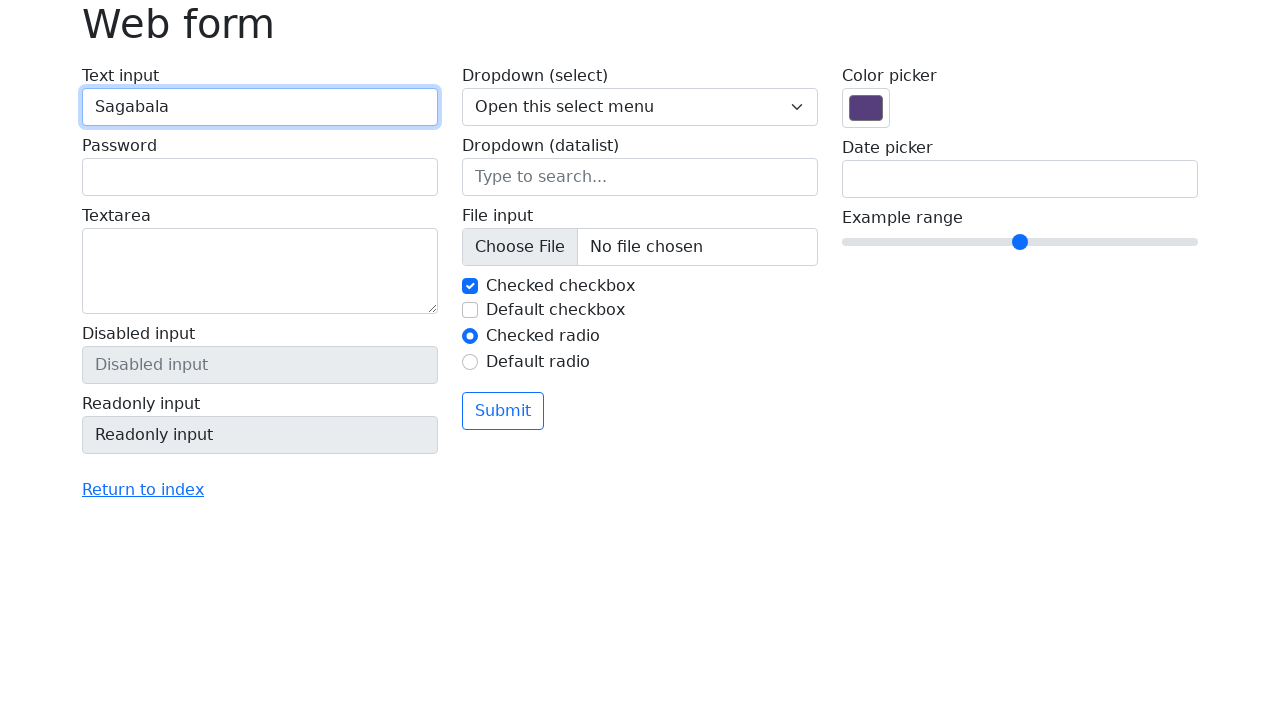